Tests the e-commerce checkout flow by adding a book to cart and completing a guest checkout with shipping information

Starting URL: https://danube-web.shop/

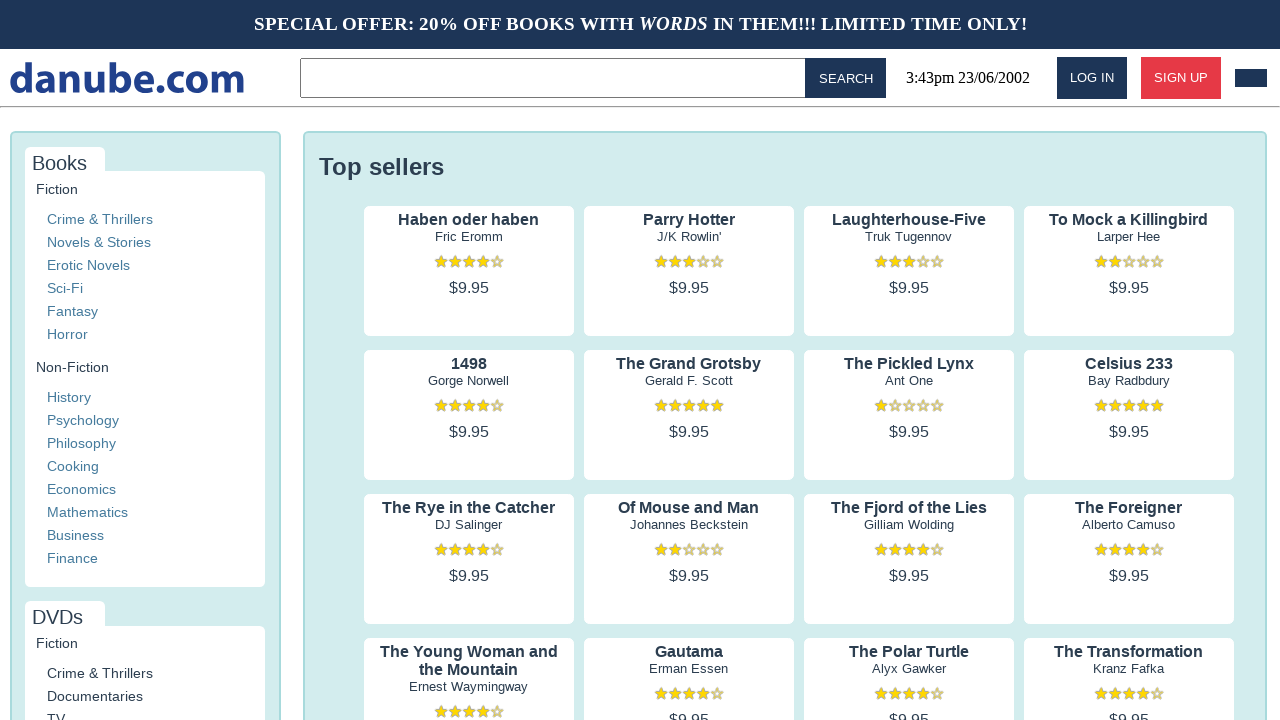

Clicked on 'Haben oder haben' book product at (469, 220) on text=Haben oder haben
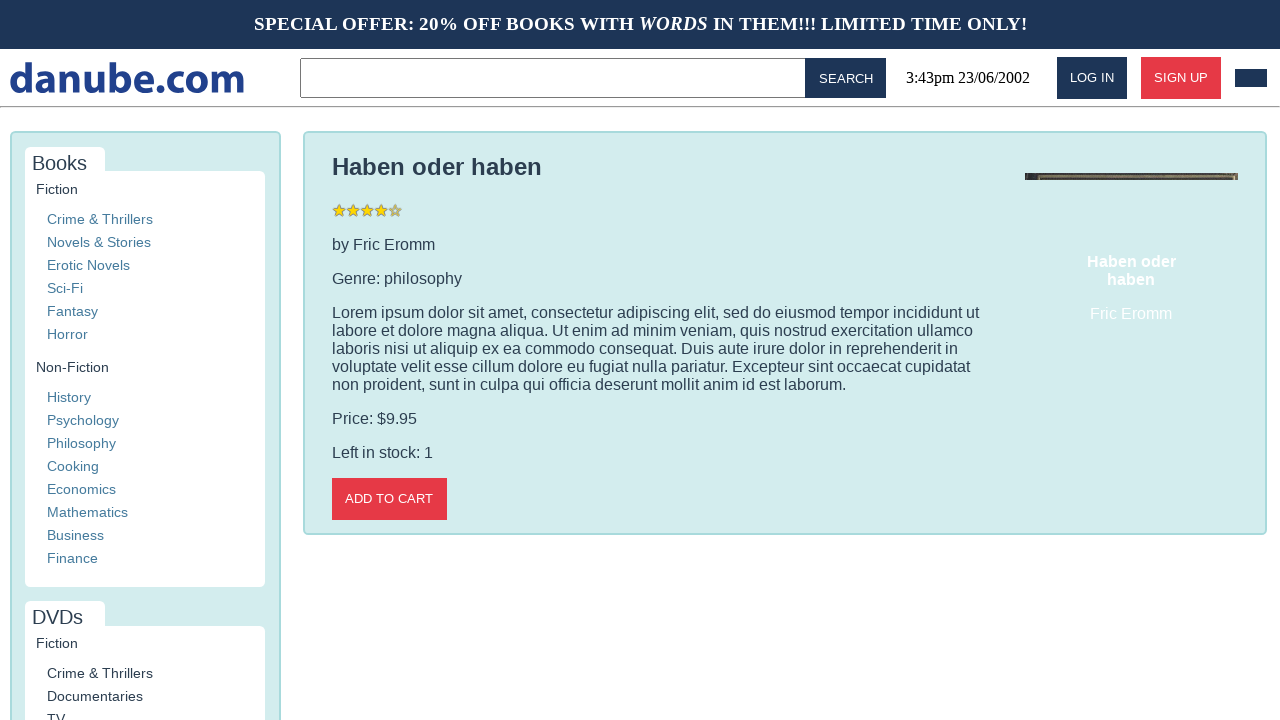

Clicked 'add to cart' button at (389, 499) on text=add to cart
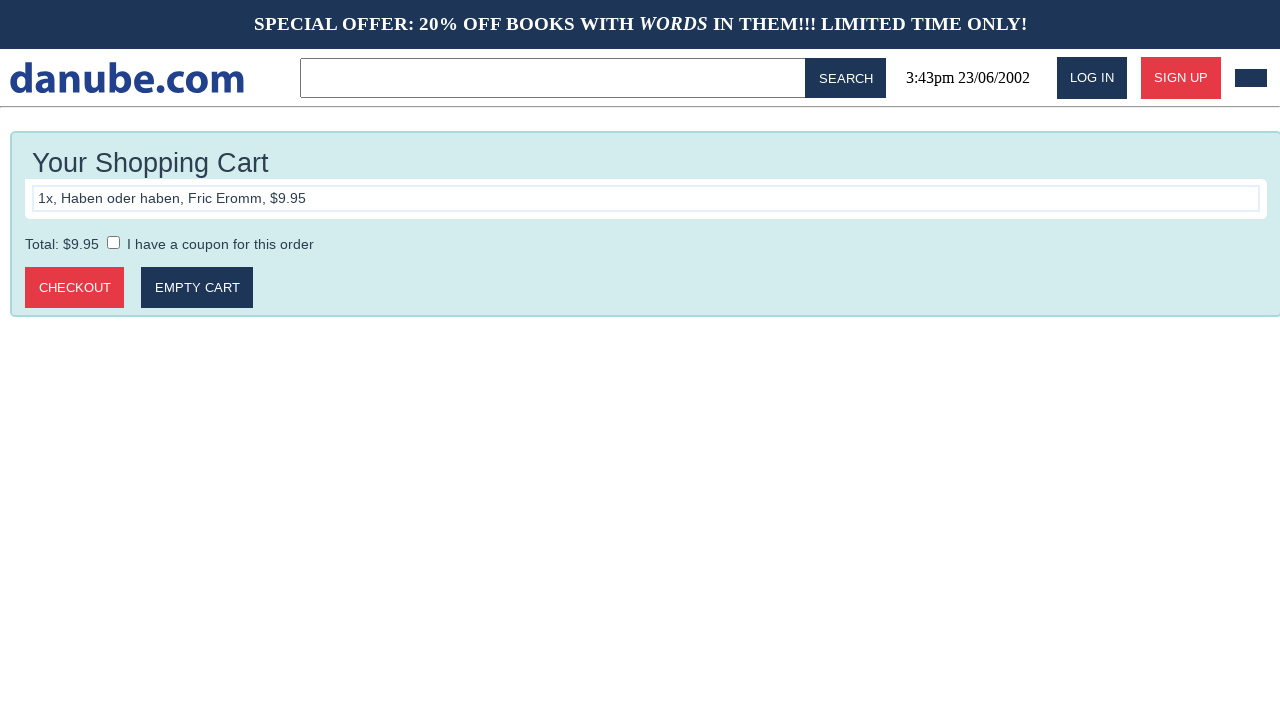

Verified item was added to cart
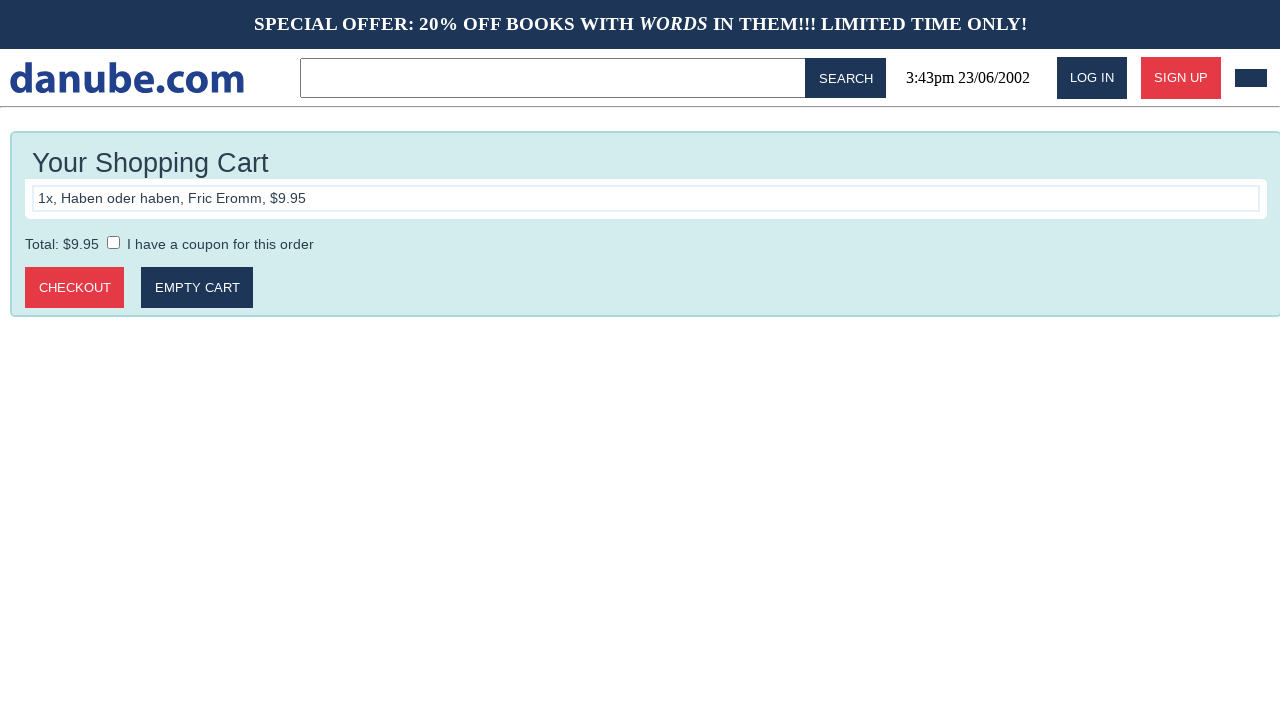

Clicked Checkout button to proceed to checkout at (75, 288) on text=Checkout
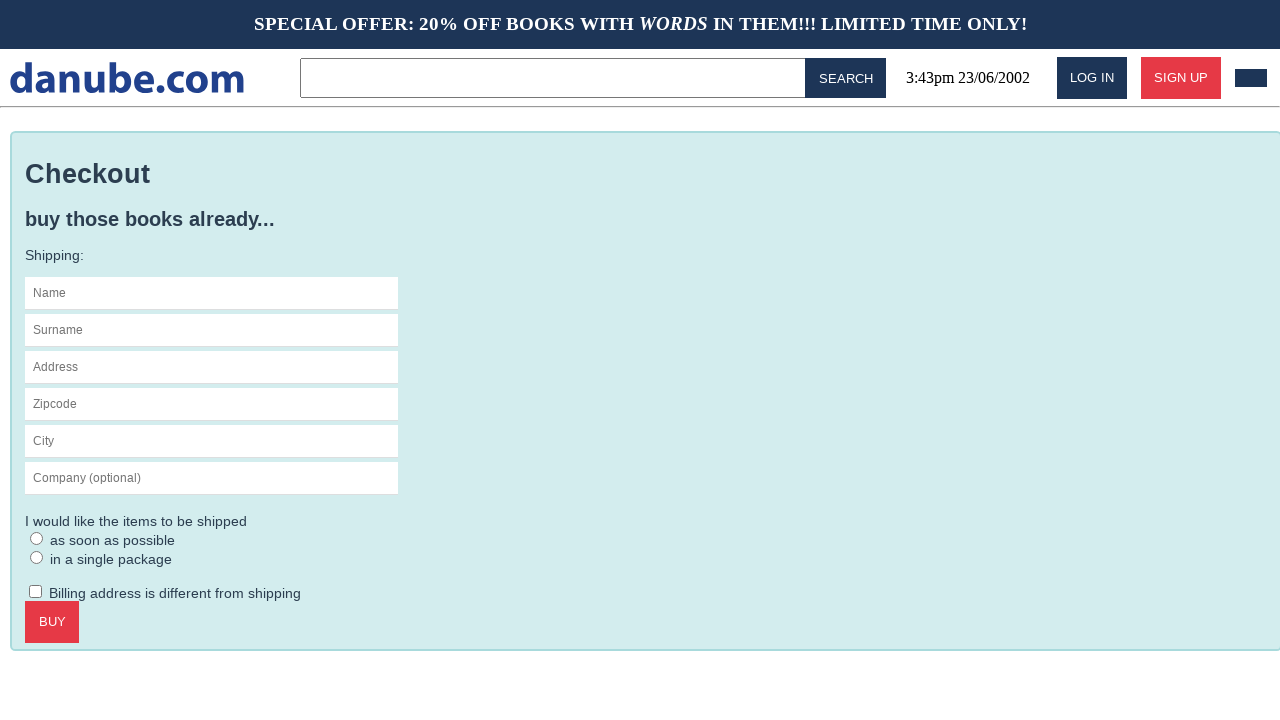

Filled first name field with 'Marcus Johnson' on #s-name
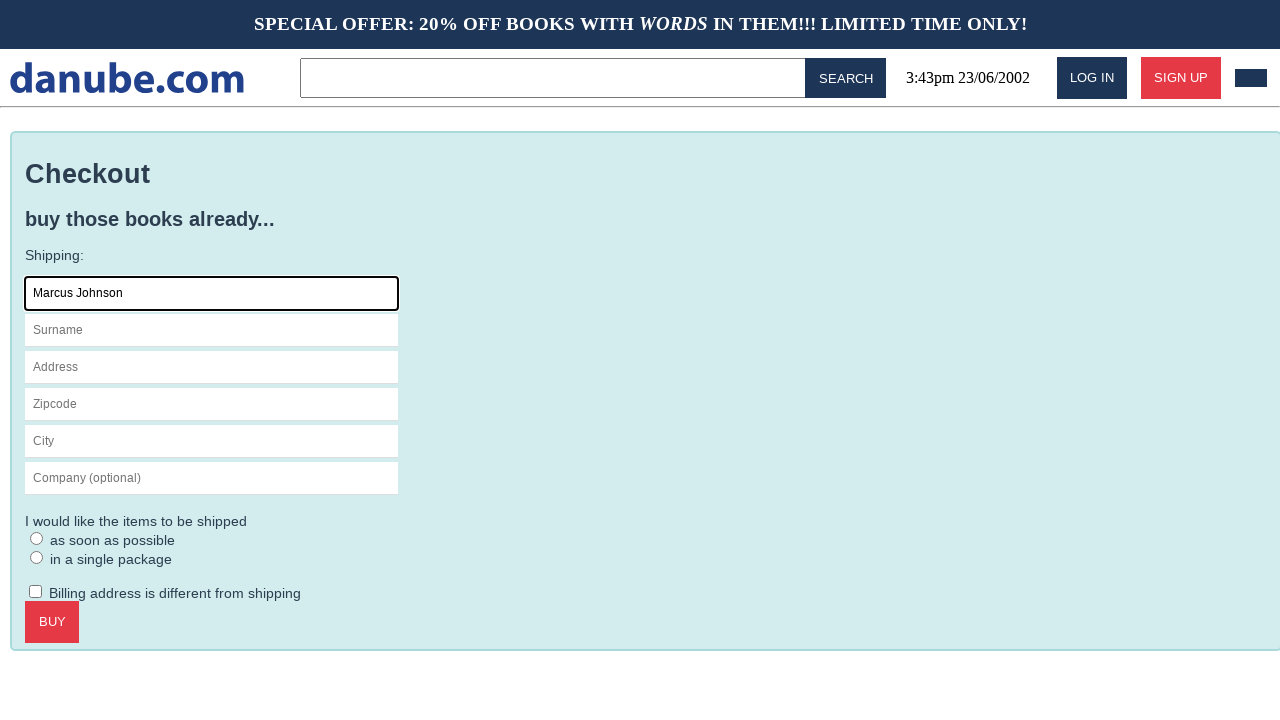

Filled surname field with 'Johnson' on [placeholder="Surname"]
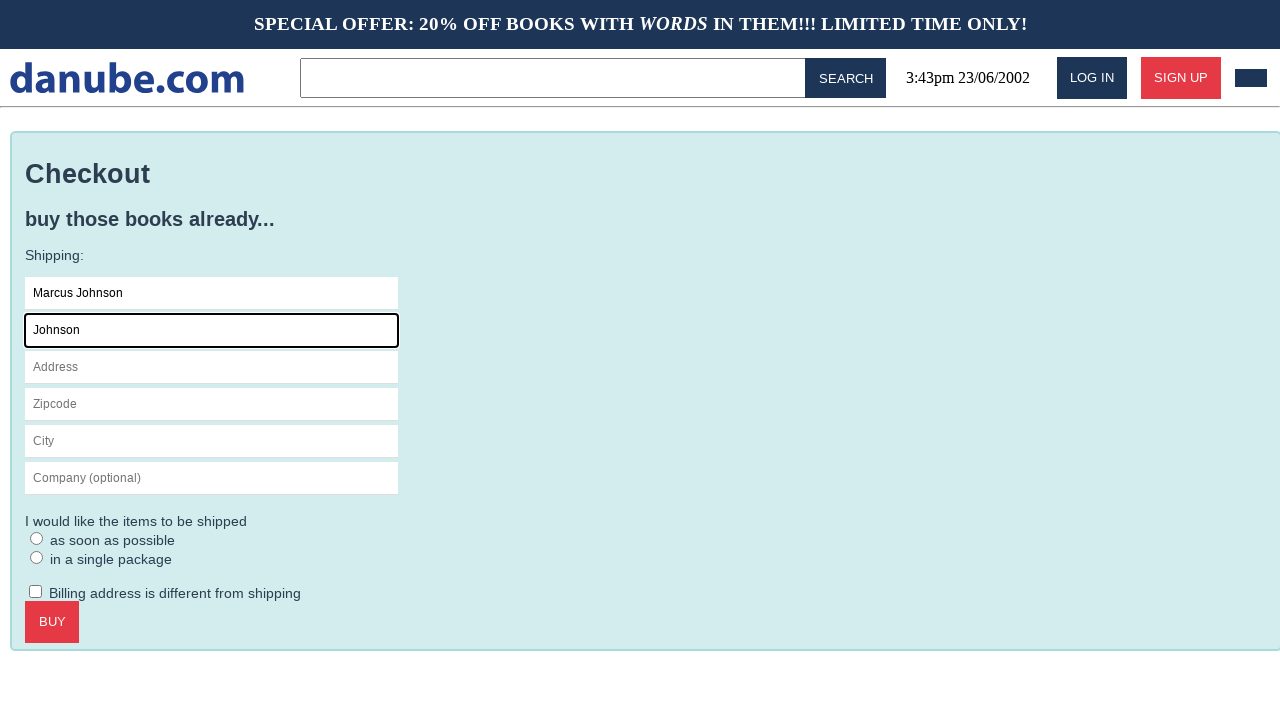

Filled address field with '742 Evergreen Terrace, Apt 5B' on #s-address
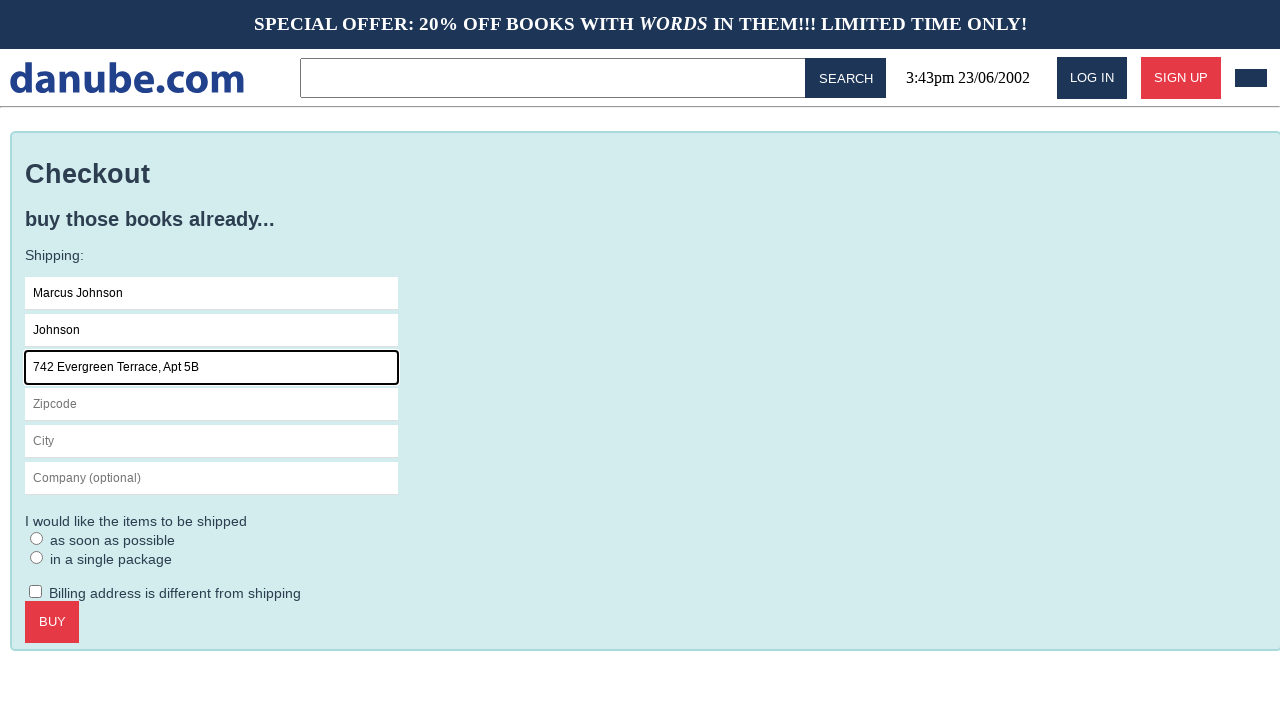

Filled zip code field with '94102' on #s-zipcode
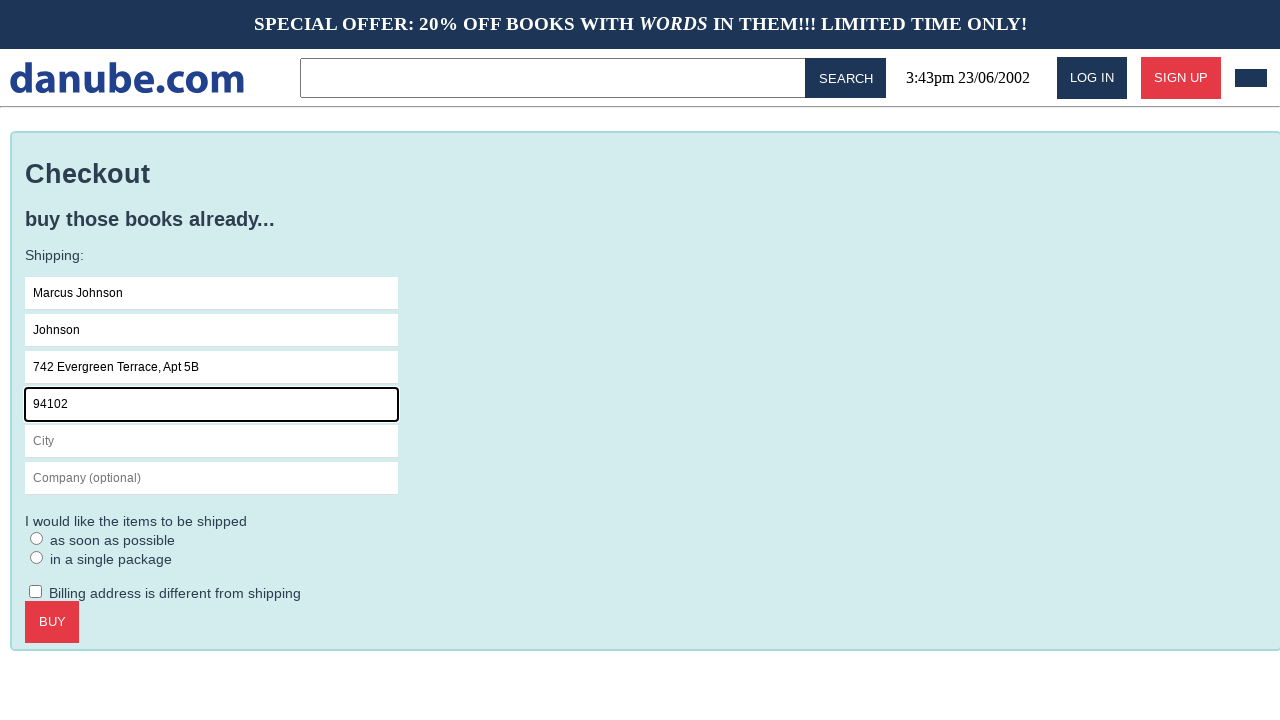

Filled city field with 'San Francisco' on #s-city
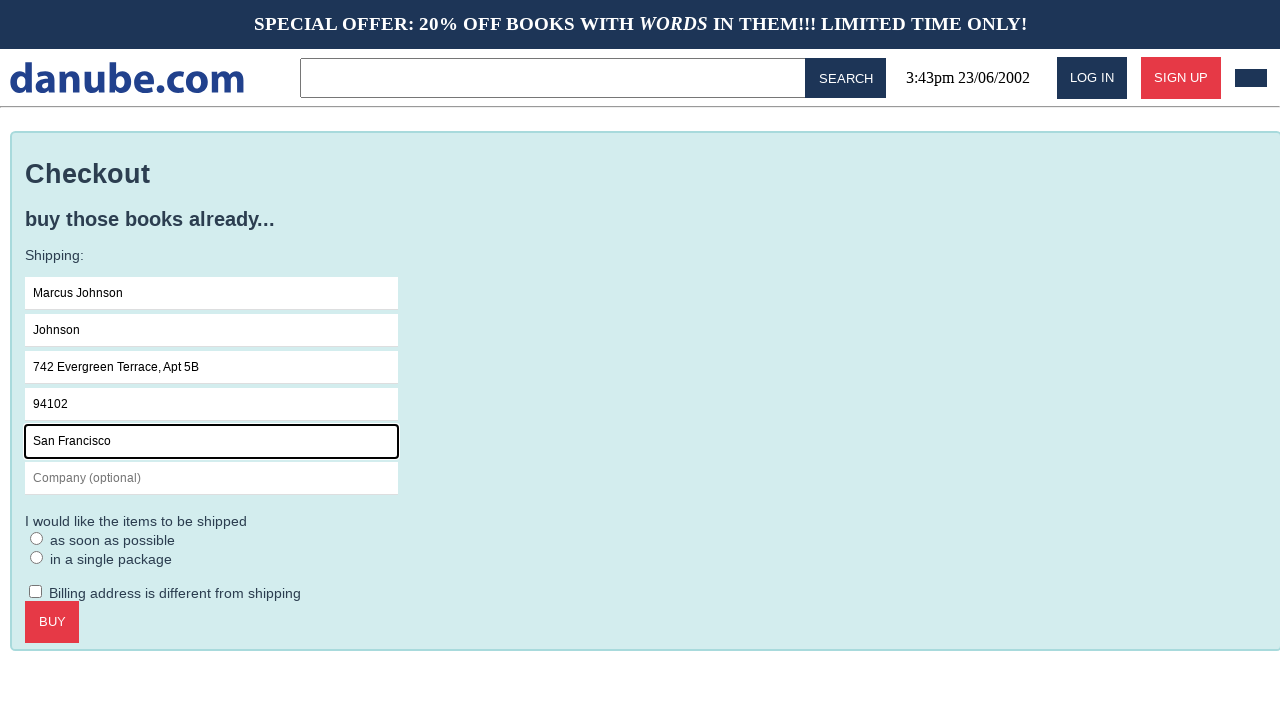

Filled company field with 'TechCorp Inc' on [placeholder="Company (optional)"]
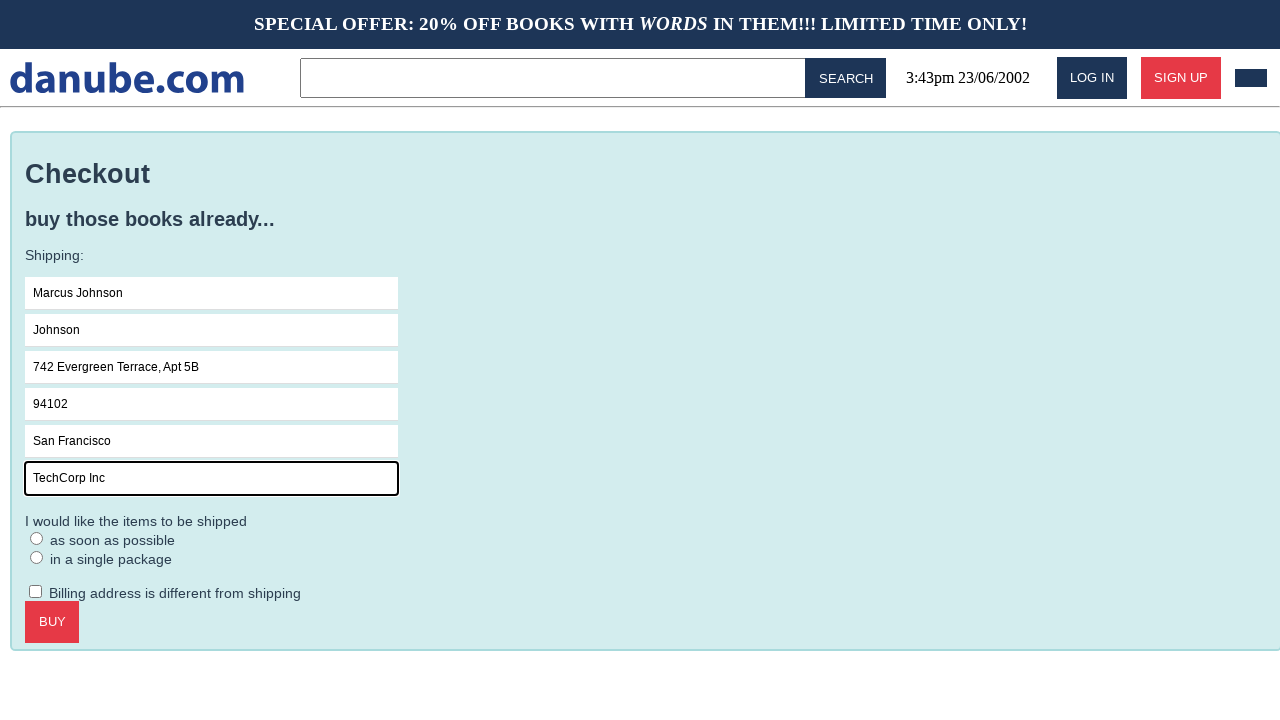

Selected 'asap' delivery option at (37, 538) on #asap
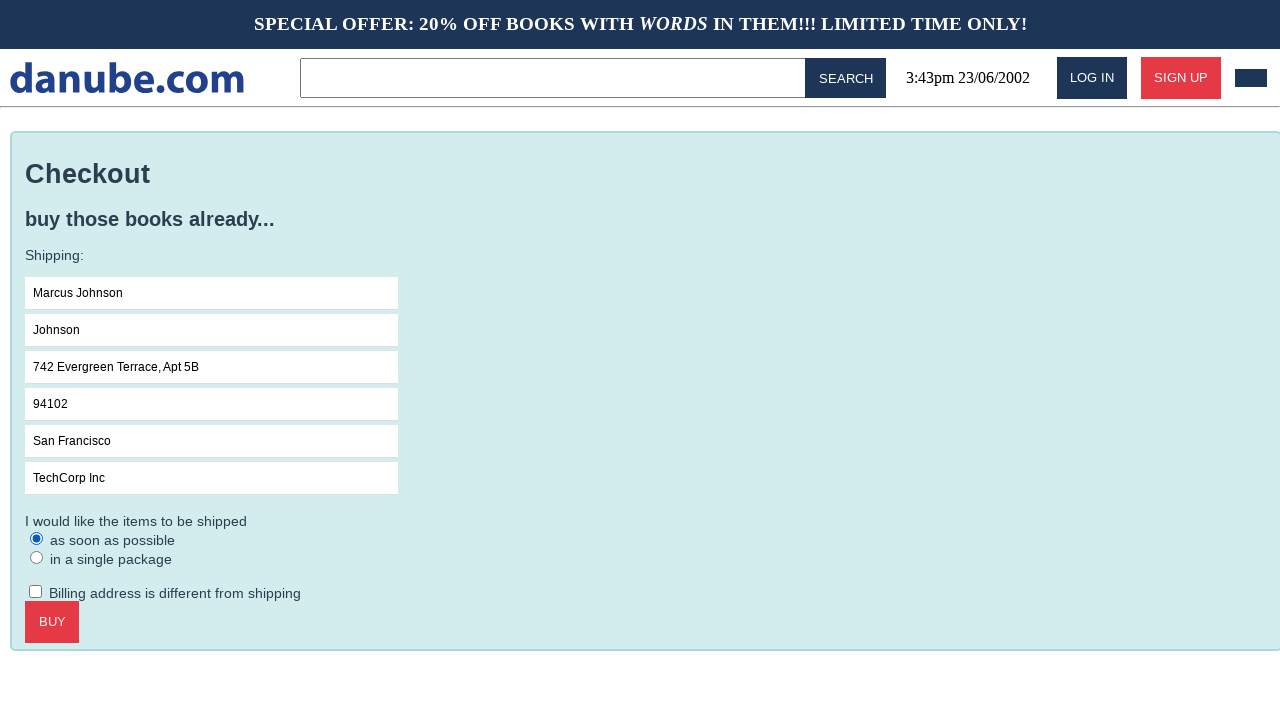

Clicked submit button to complete the order at (52, 622) on xpath=//*[@id="app-content"]/div/div/button
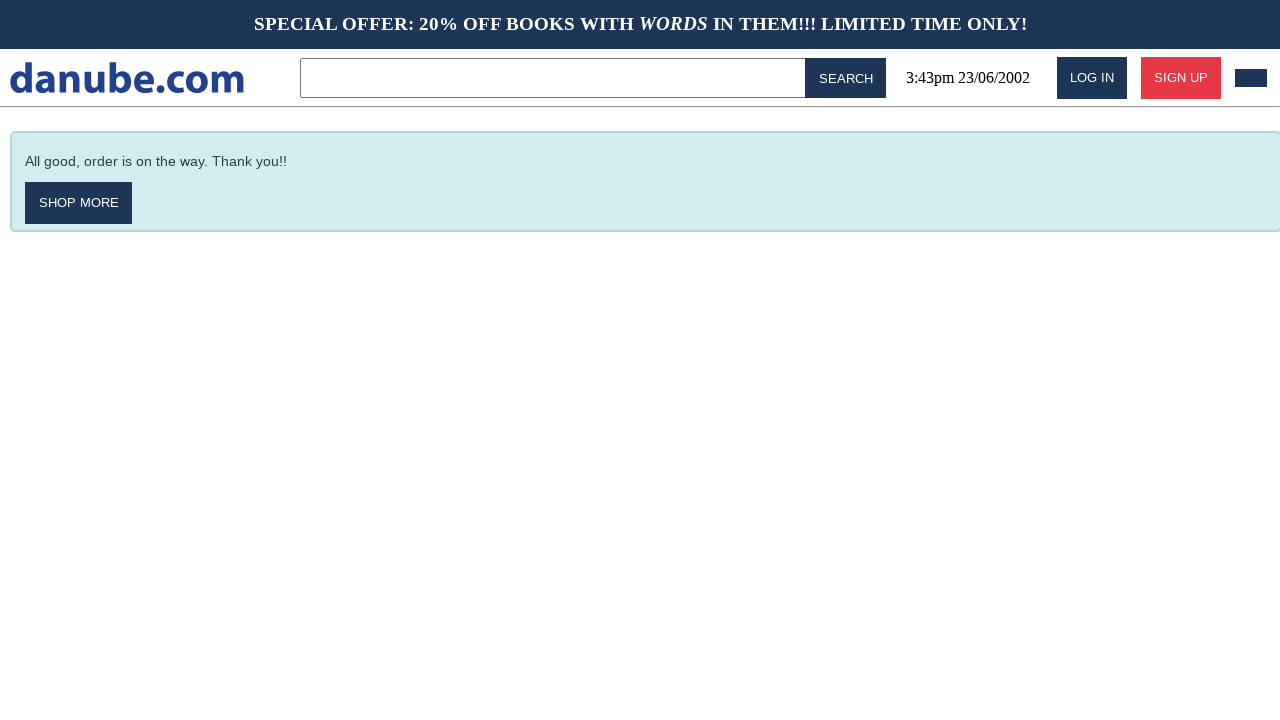

Order confirmation page loaded successfully
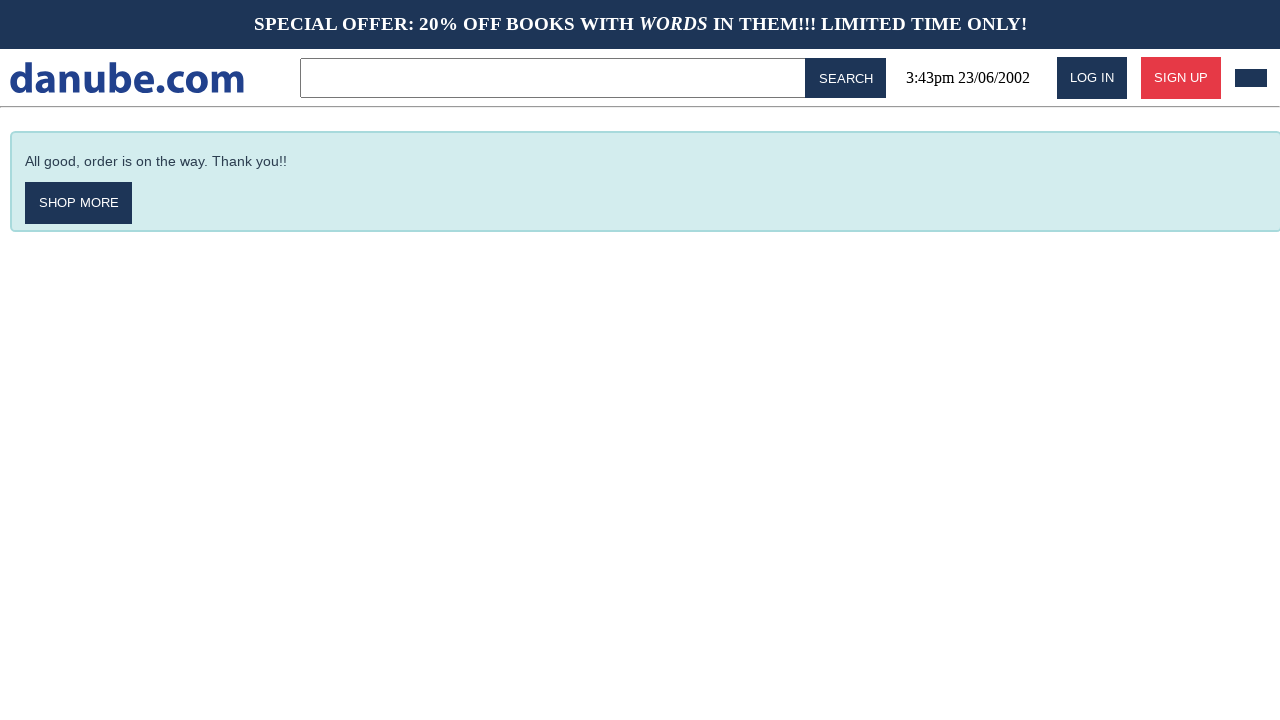

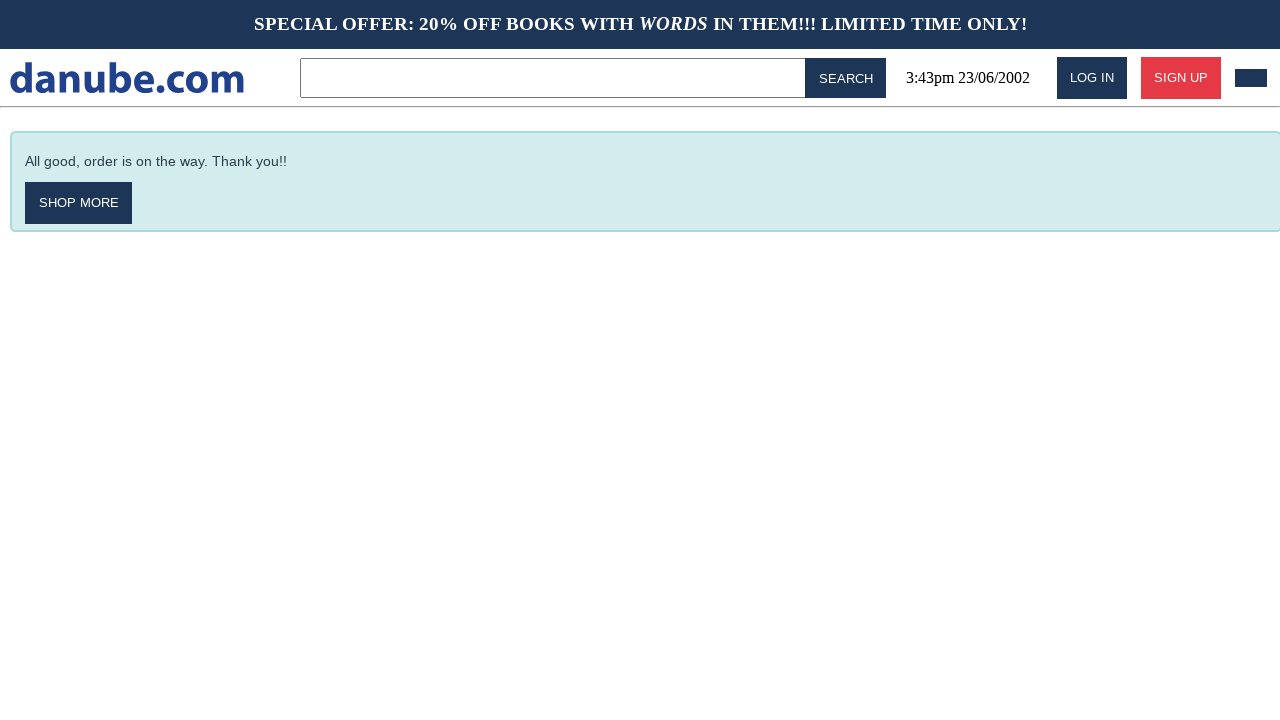